Tests form element validation by checking if elements are enabled, displayed, and selected, then interacts with text fields and radio buttons on a public form page.

Starting URL: https://www.100forms.com/display-form/QZ579RTAZGT4/

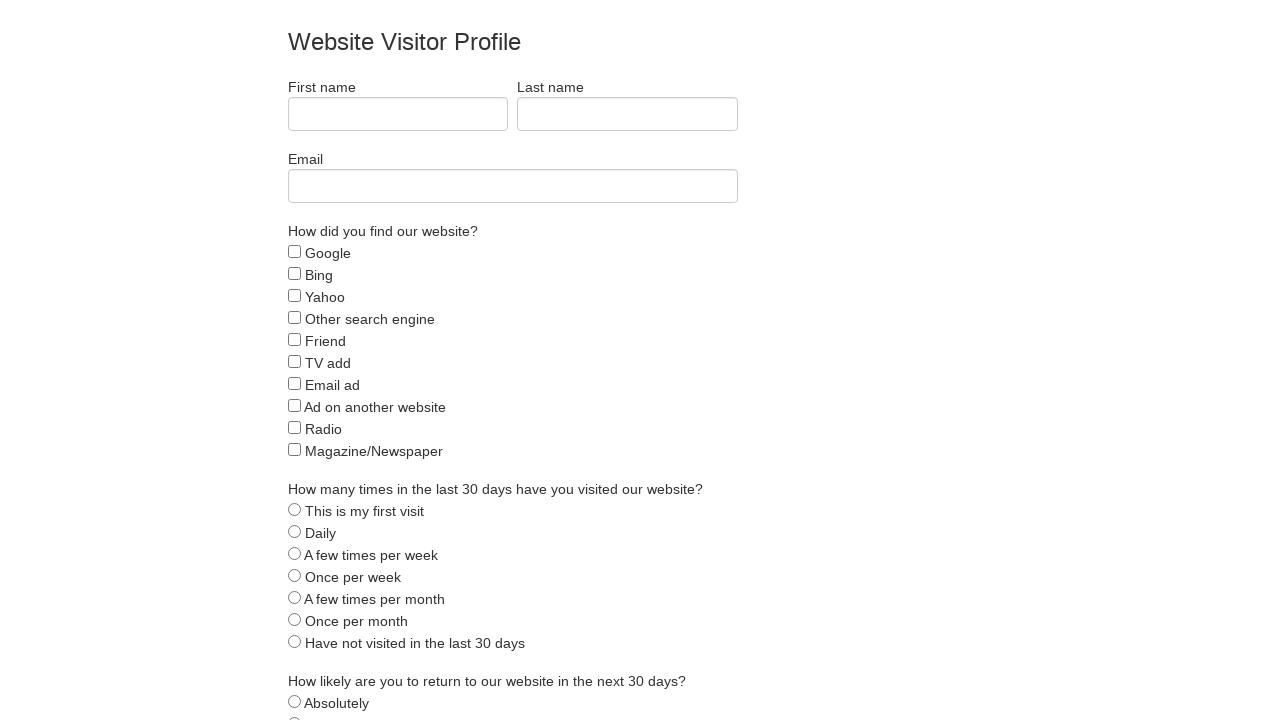

Waited 3 seconds for page to load
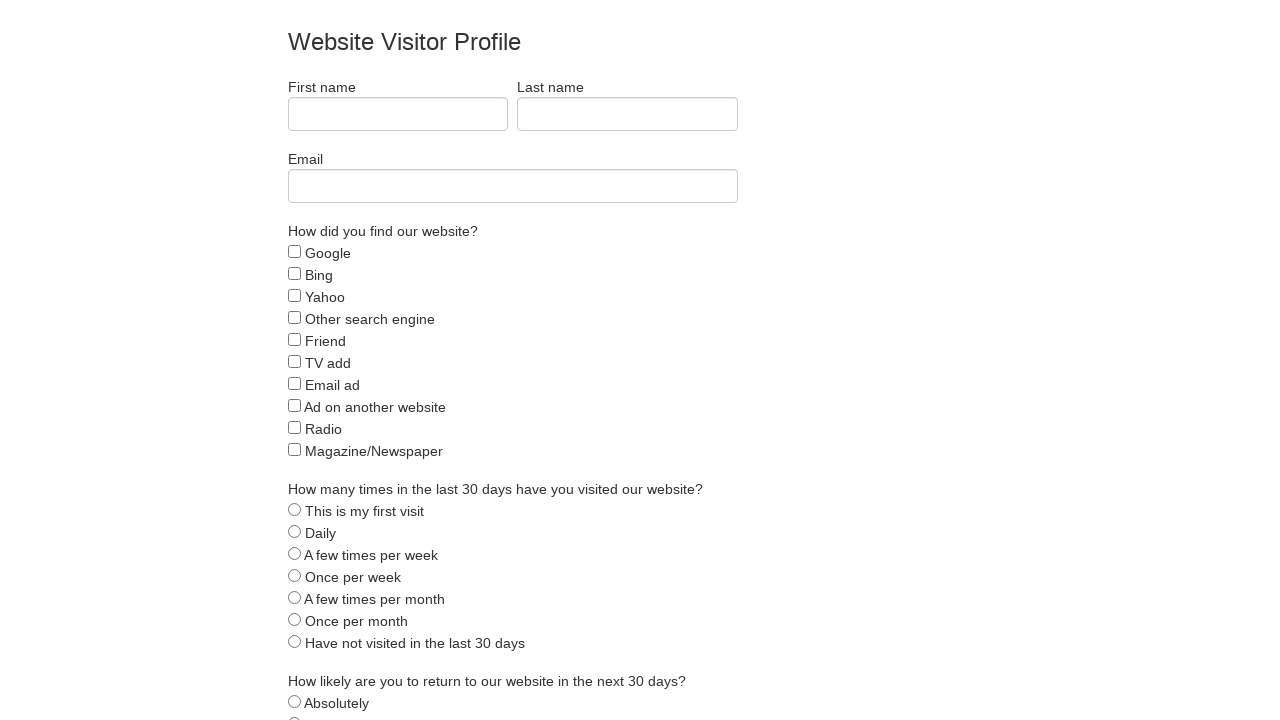

Located checkbox element #data_5_0
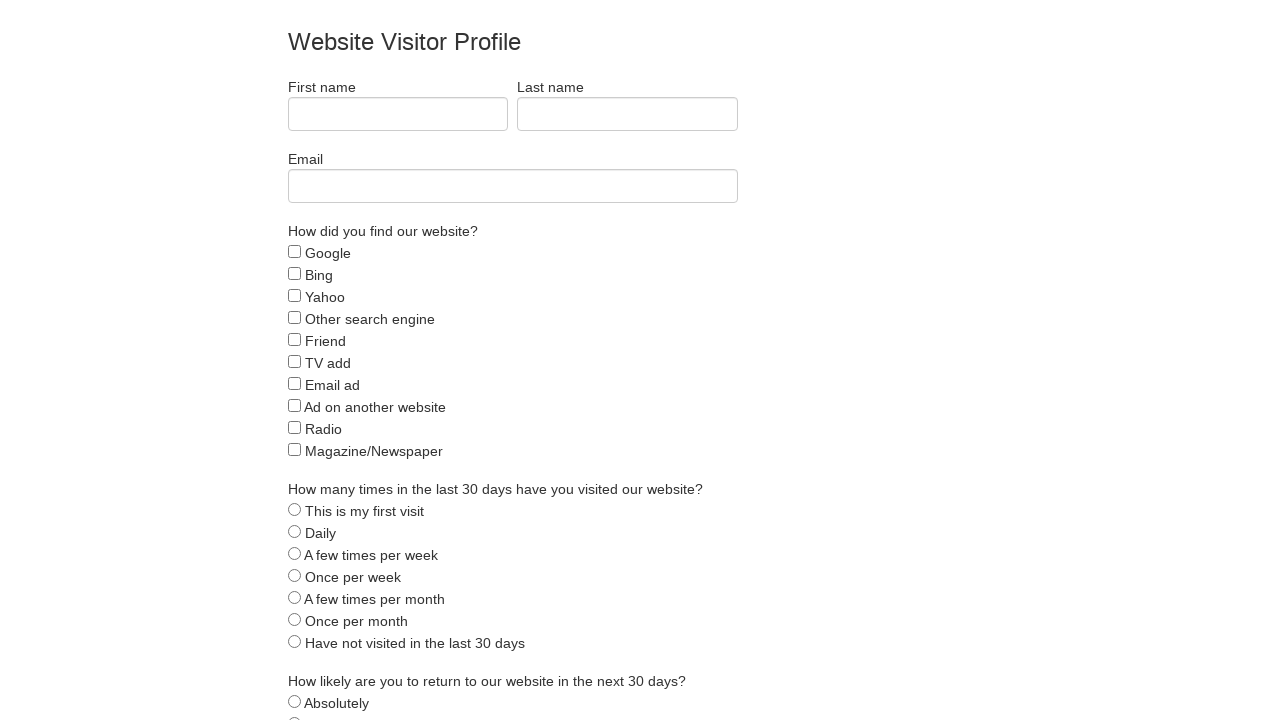

Verified checkbox #data_5_0 is enabled
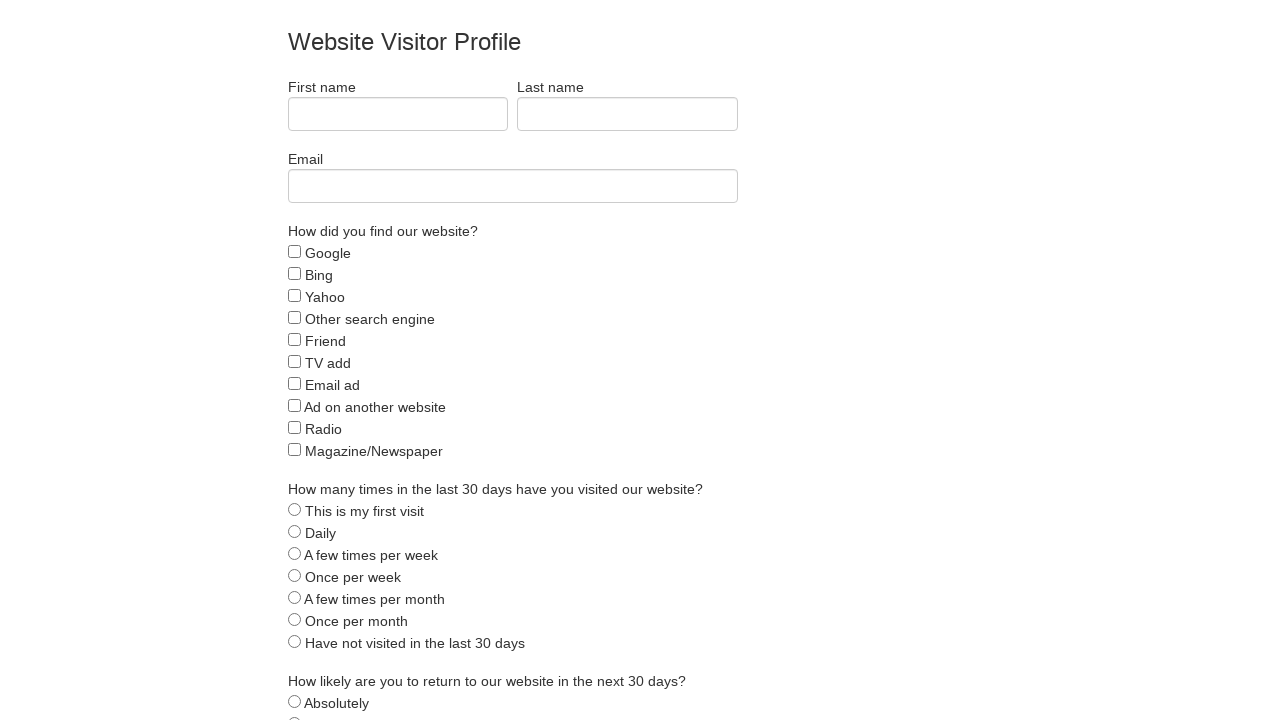

Filled last name field #data_3 with 'Element is Last Name' as fallback on #data_3
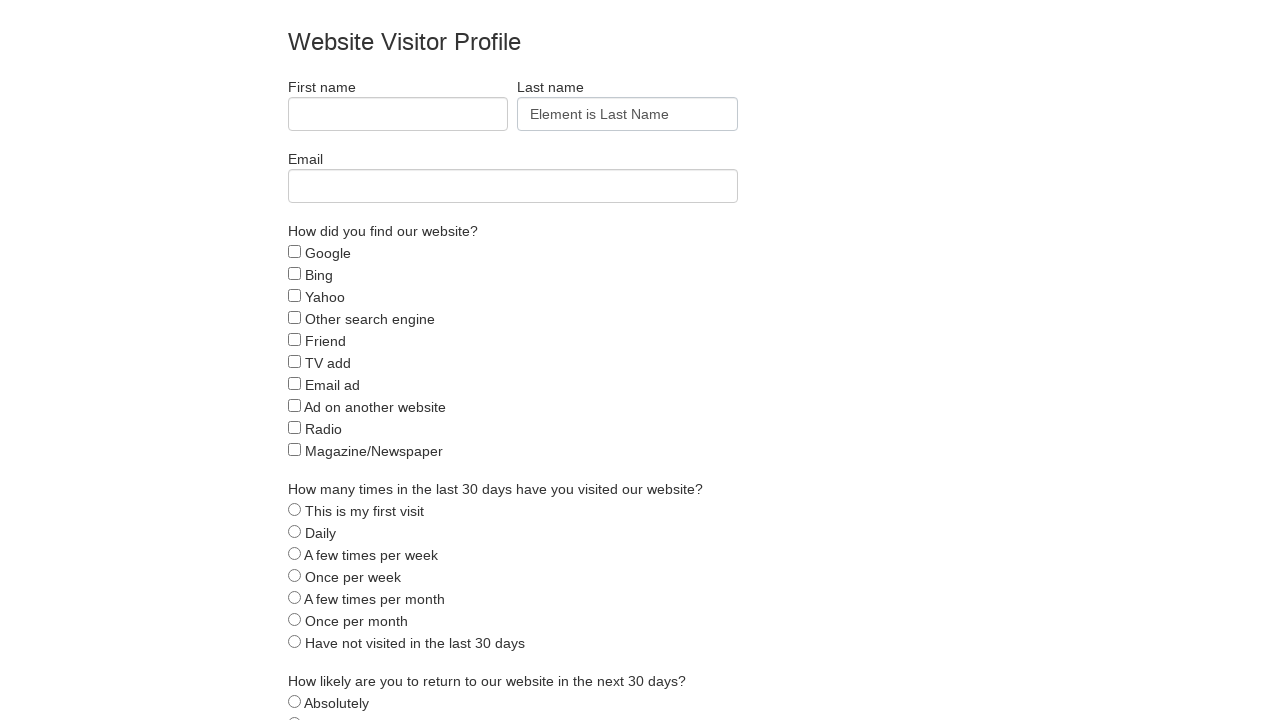

Verified checkbox #data_5_9 is not selected
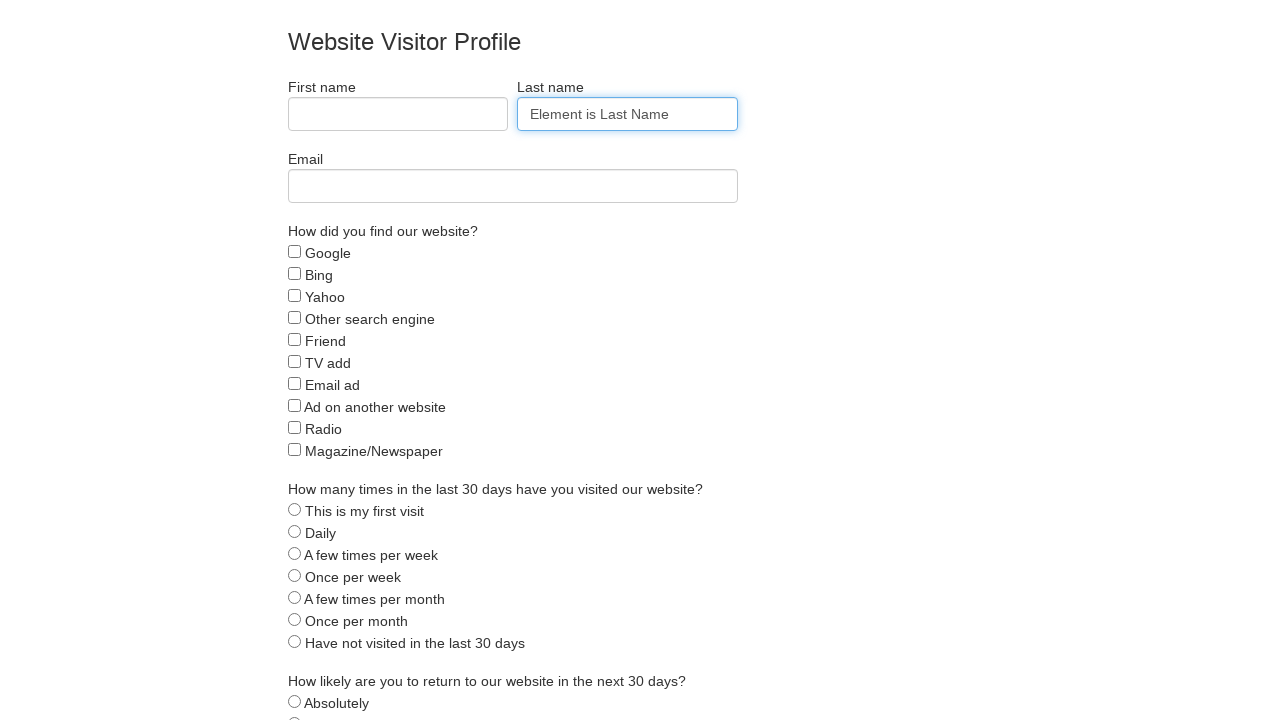

Clicked radio button #data_6_0 at (294, 510) on #data_6_0
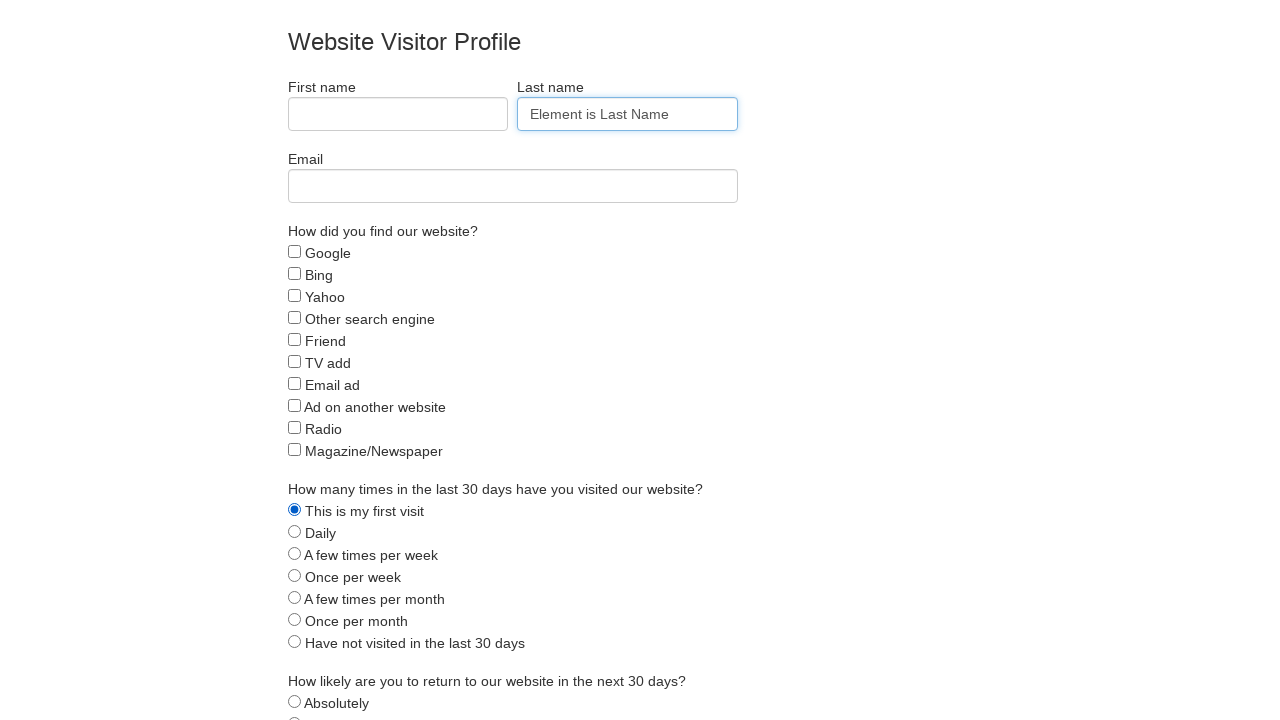

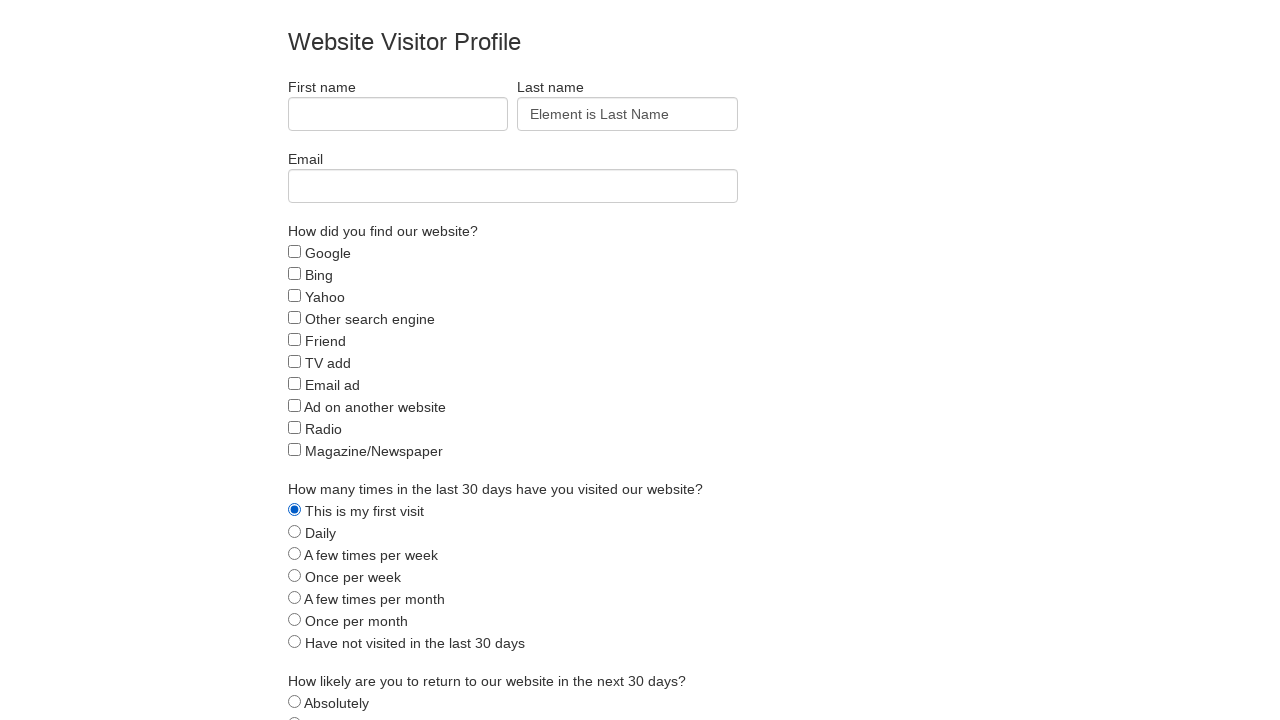